Navigates to a website without SSL certificate to verify the browser can handle insecure connections and maximizes the browser window

Starting URL: http://www.webscantest.com/

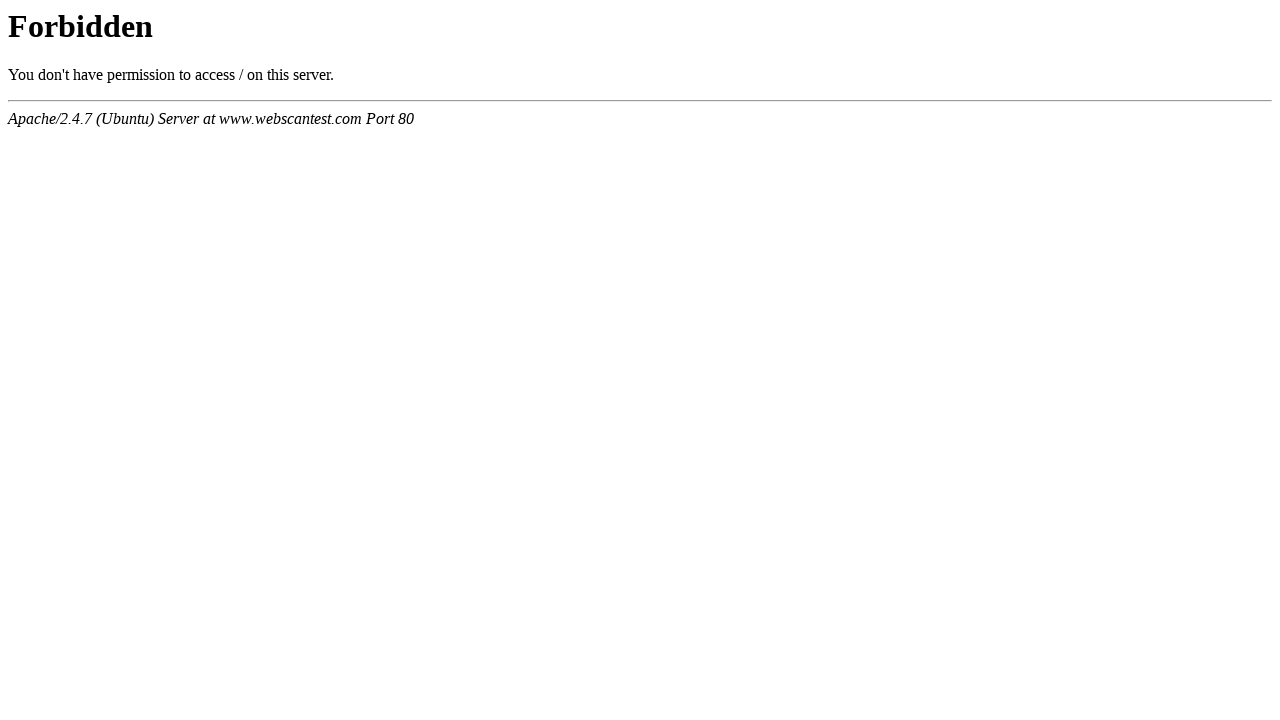

Waited for page to reach domcontentloaded state after navigating to http://www.webscantest.com/
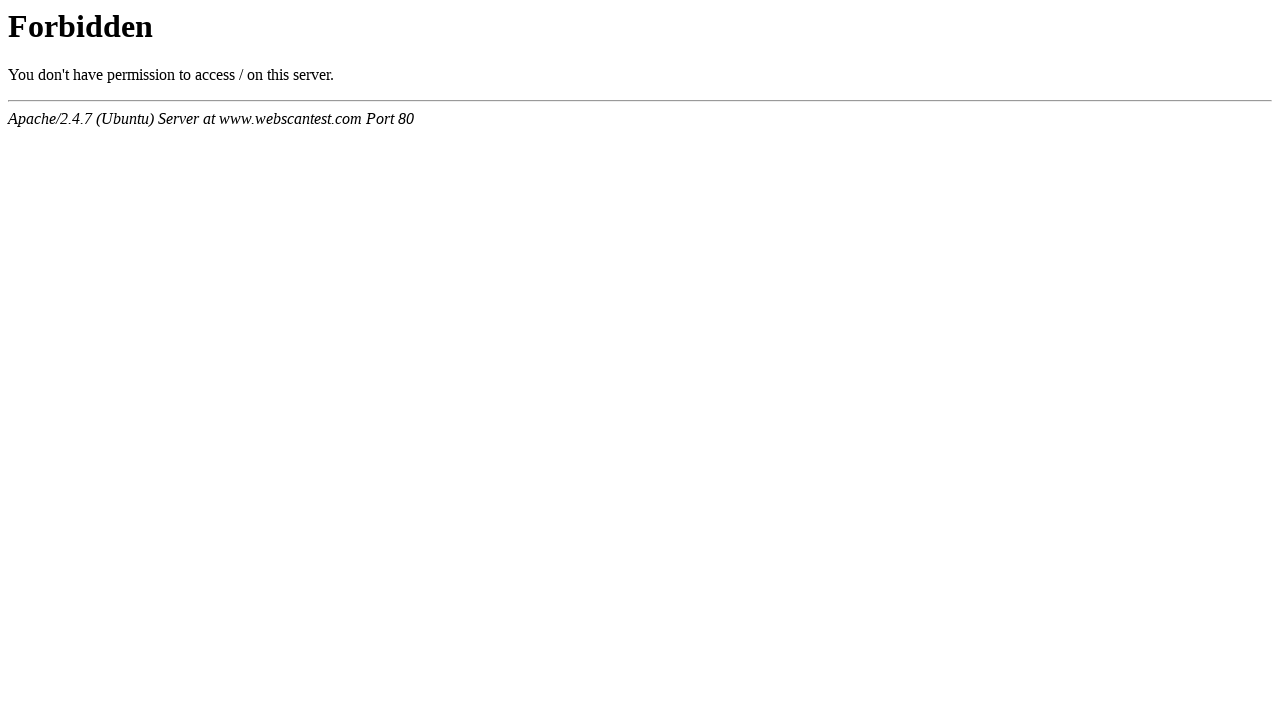

Maximized browser window to 1920x1080
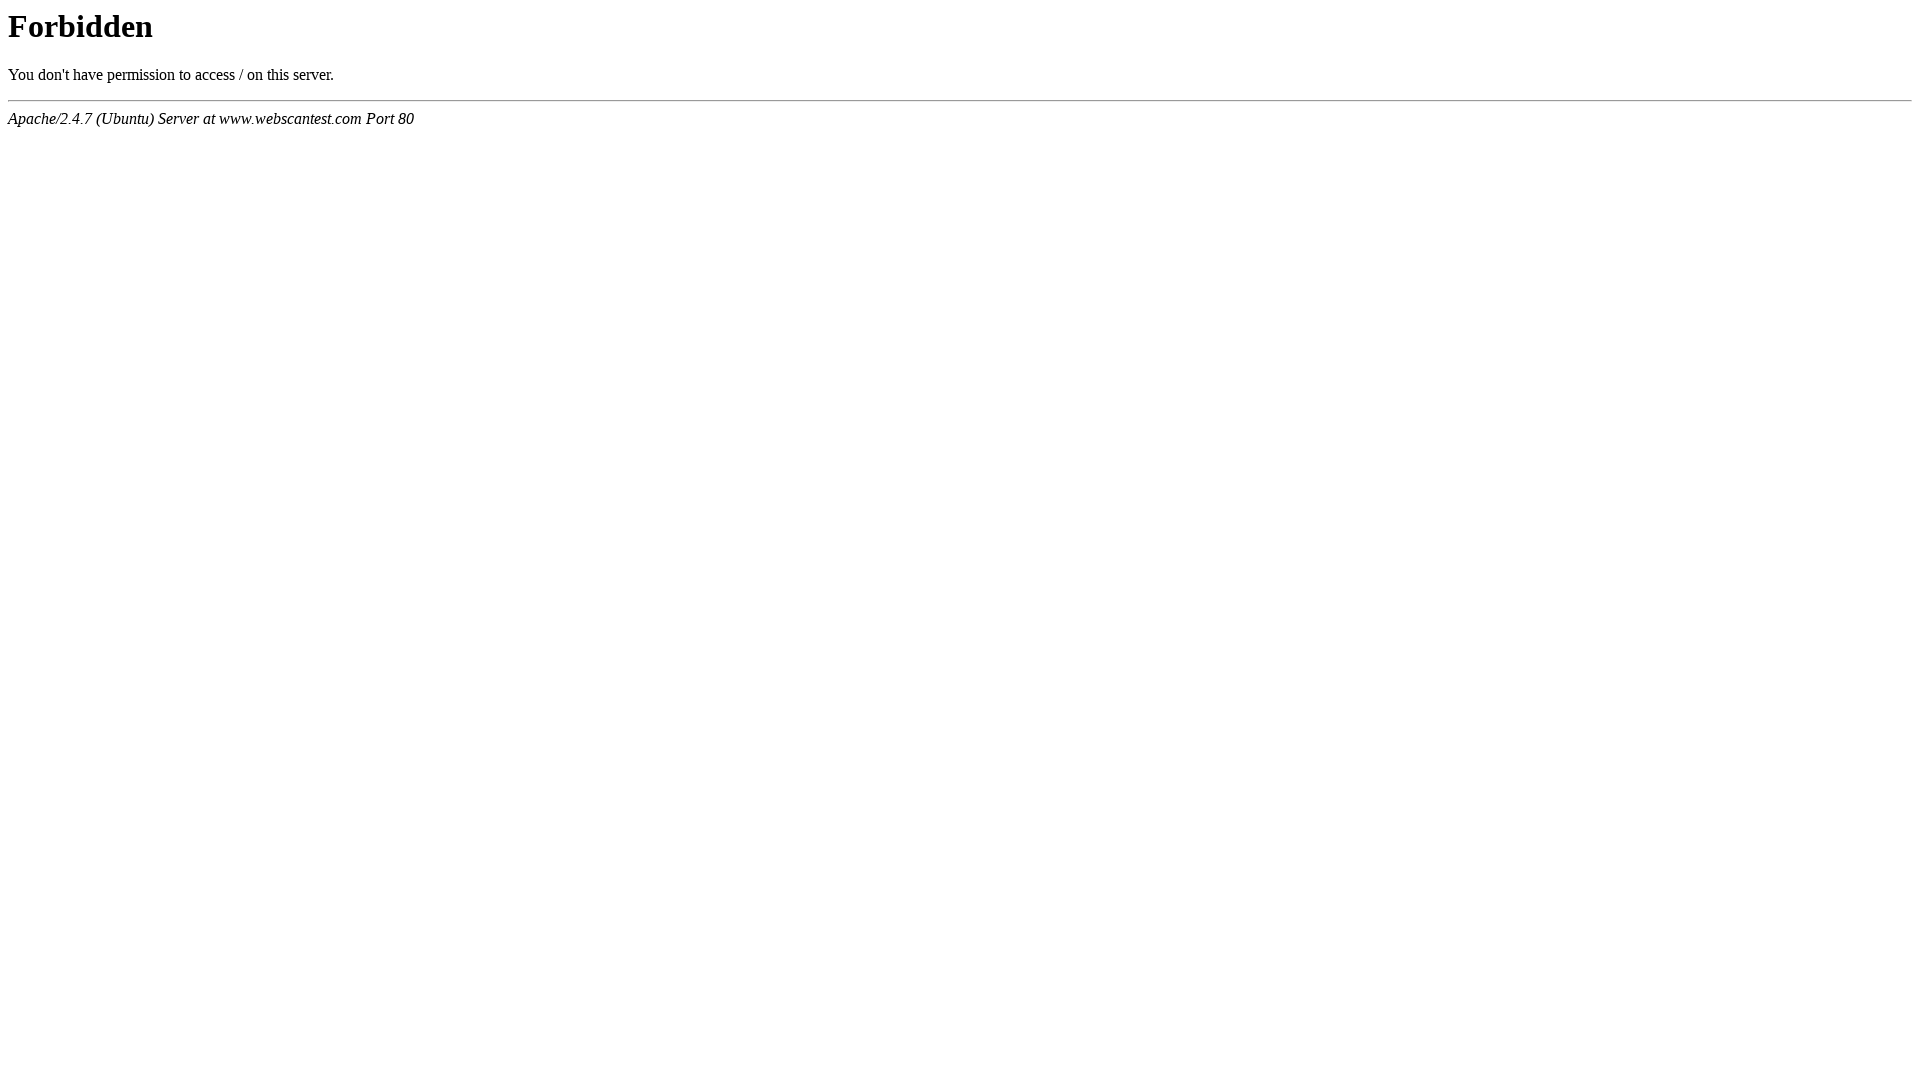

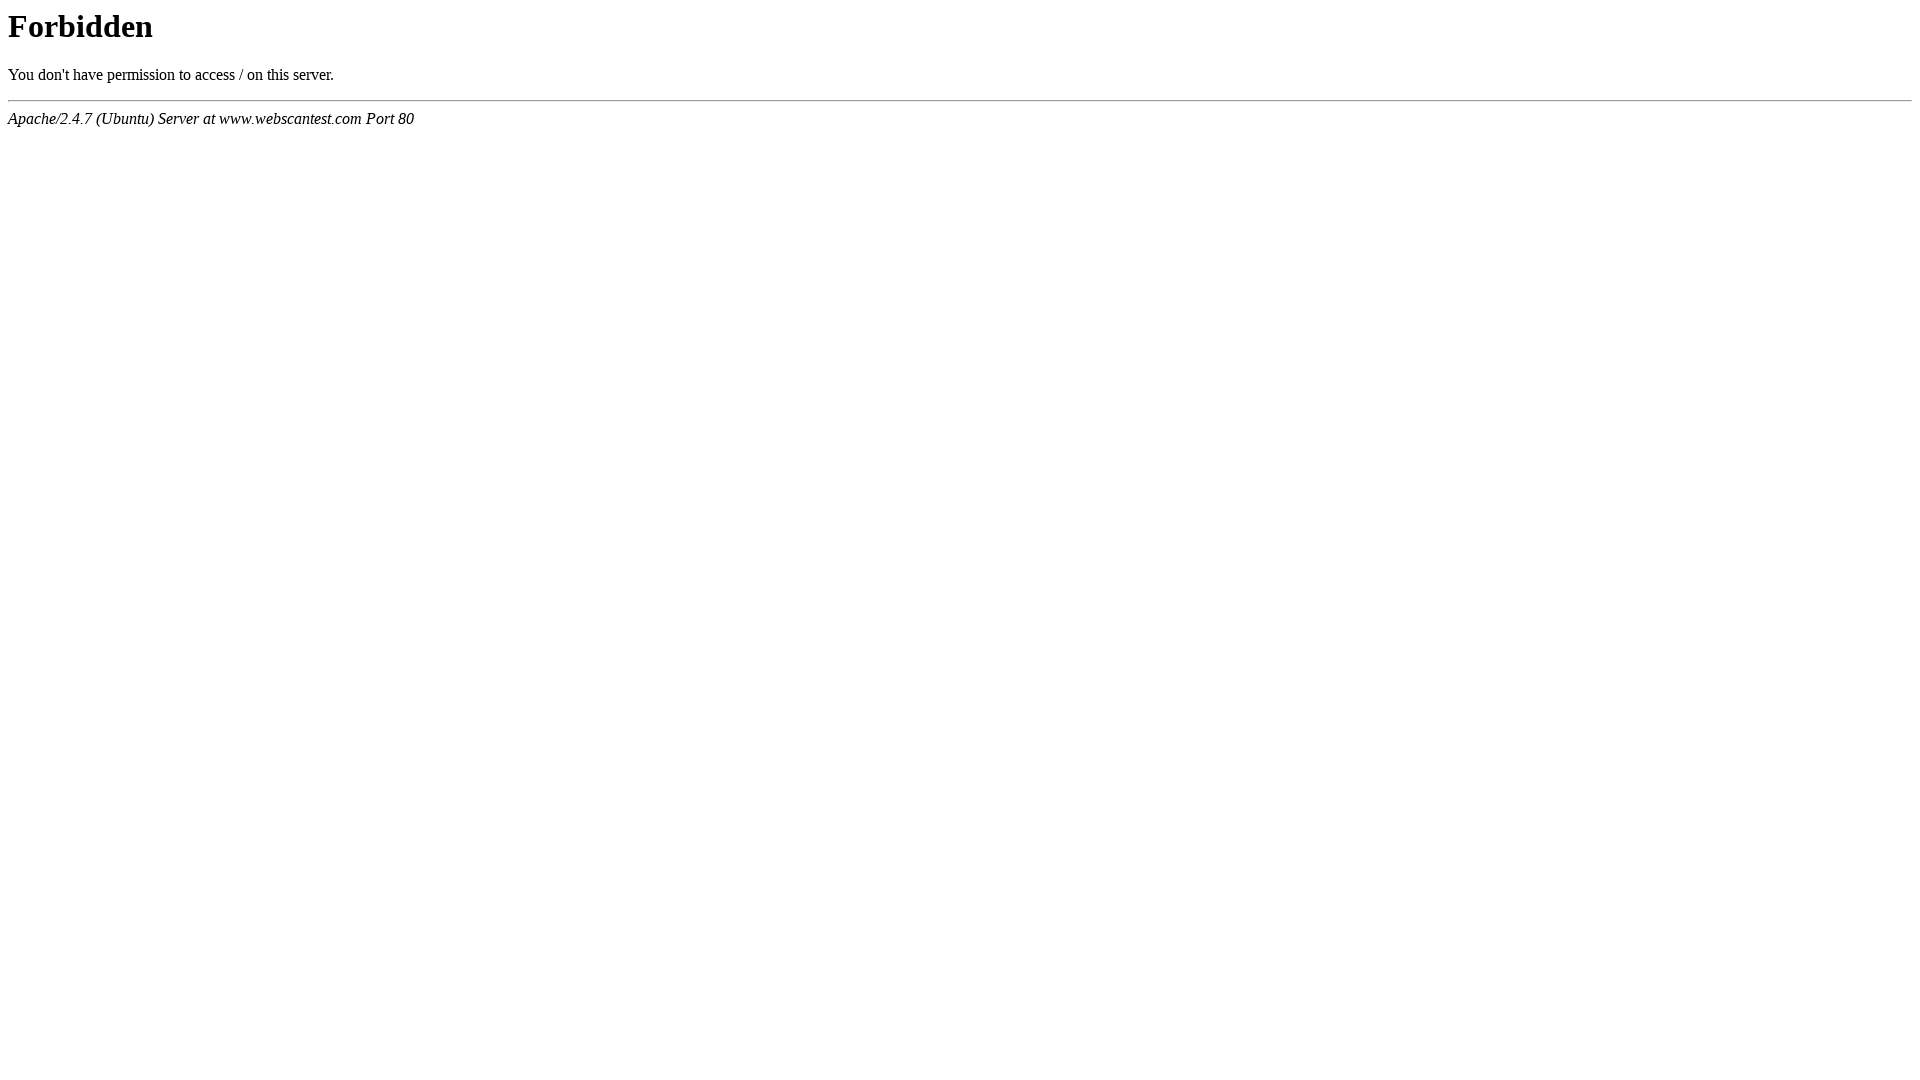